Clicks on the "A/B Testing" link and verifies the navigation to the correct URL

Starting URL: https://the-internet.herokuapp.com/

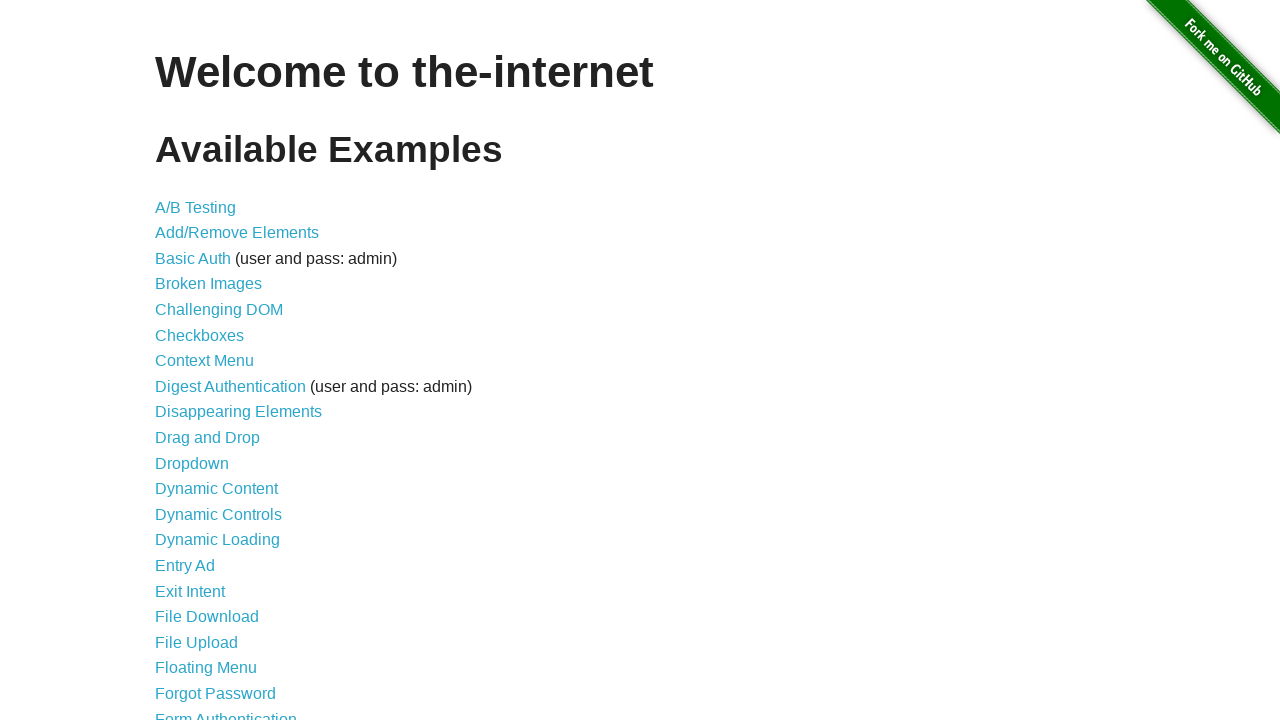

Clicked on the 'A/B Testing' link at (196, 207) on text=A/B Testing
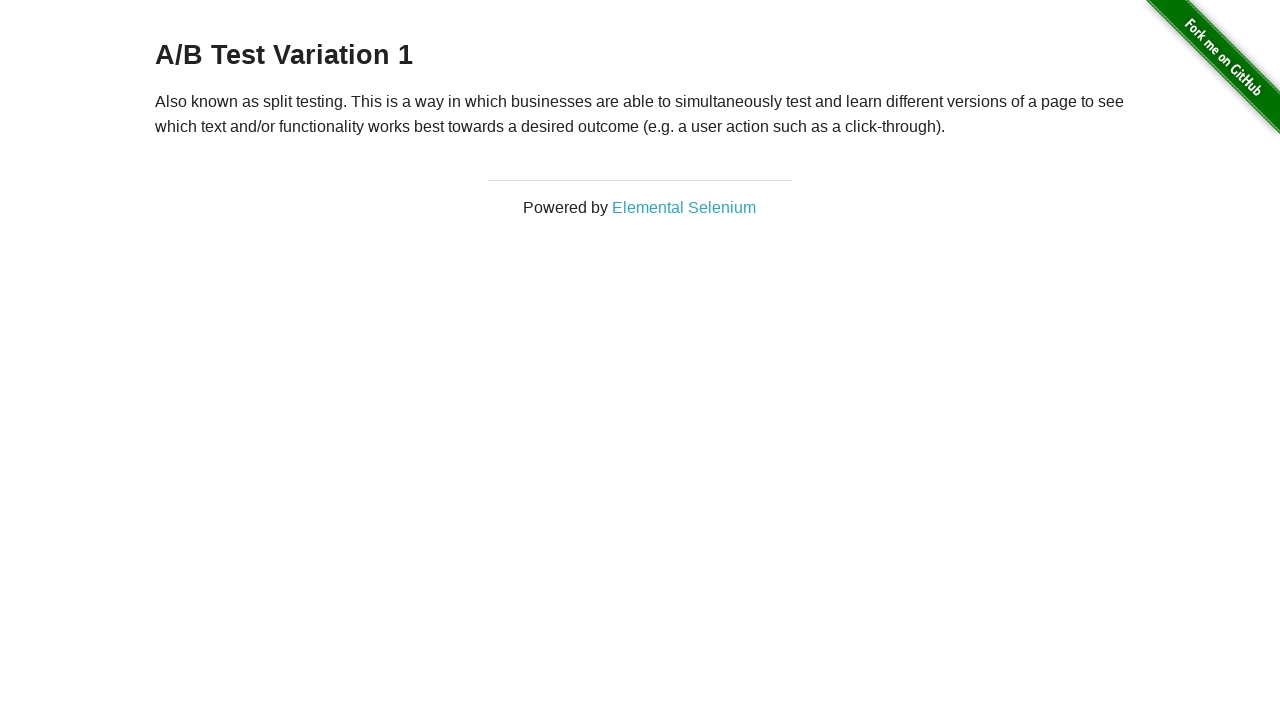

Waited for navigation to A/B Testing page
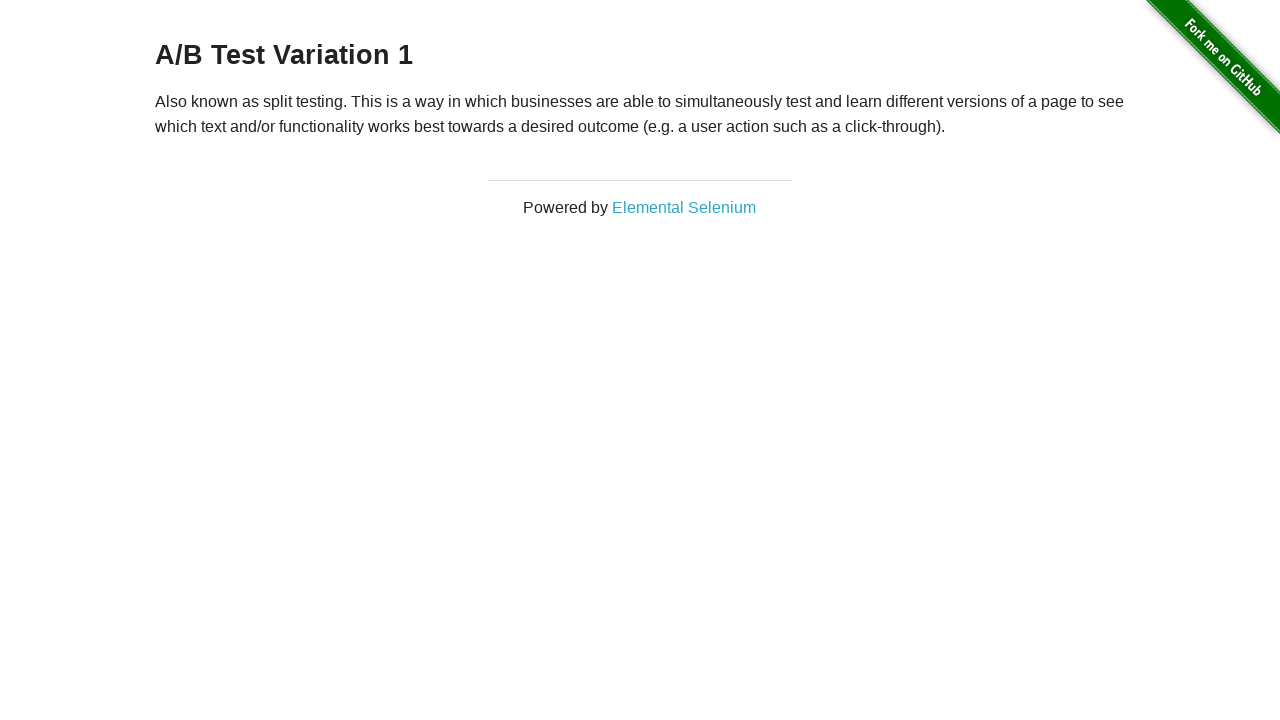

Verified current URL is https://the-internet.herokuapp.com/abtest
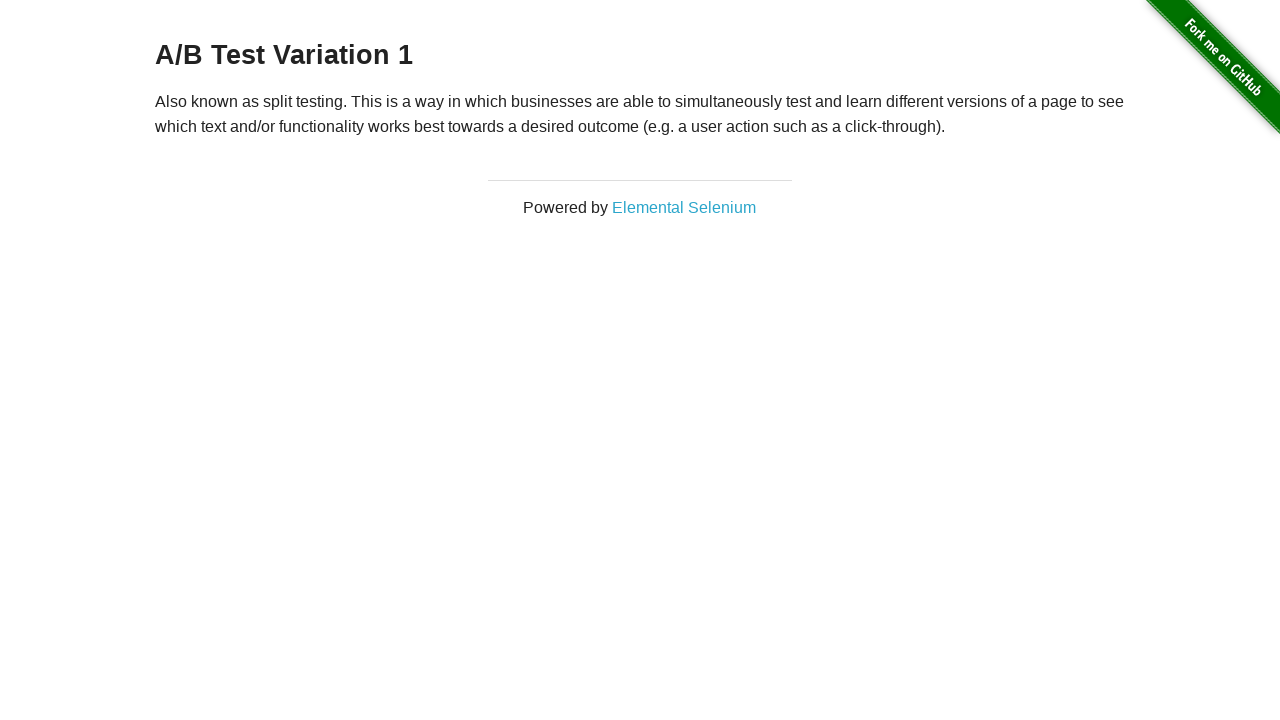

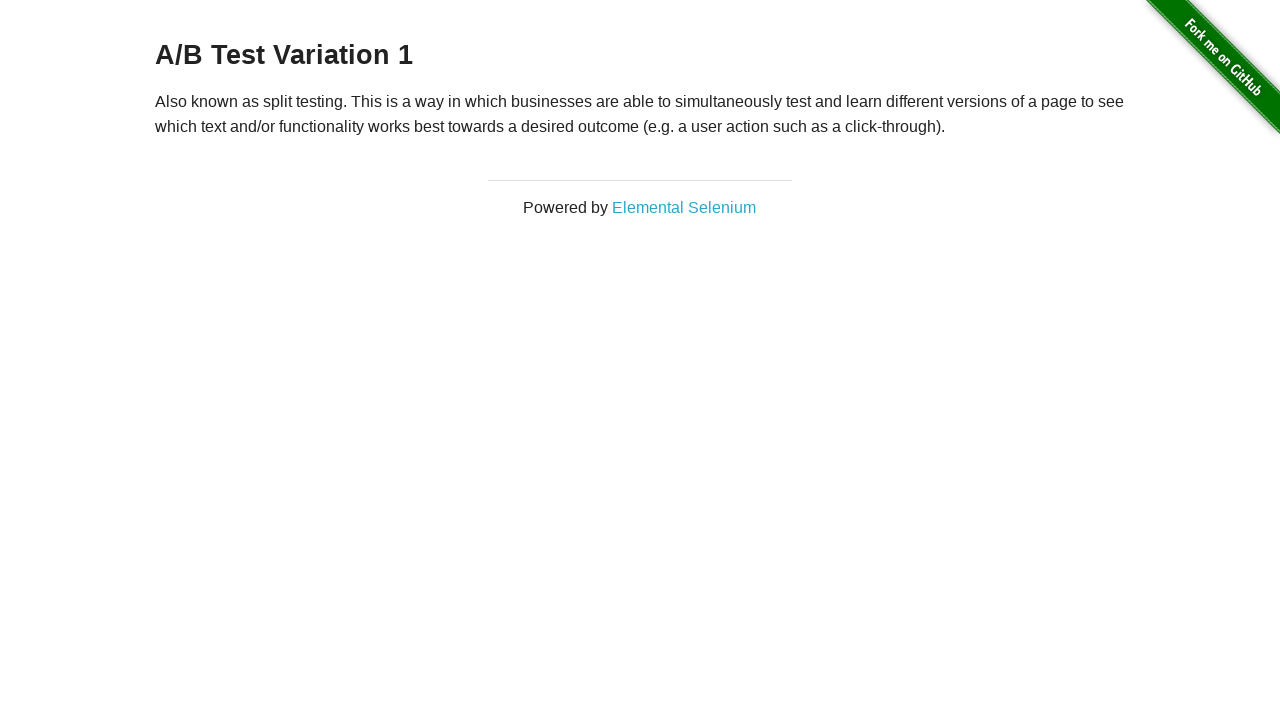